Tests the Quebec City waste collection schedule lookup by entering an address, clicking the search button, and verifying that the collection calendar loads.

Starting URL: https://www.ville.quebec.qc.ca/services/info-collecte/

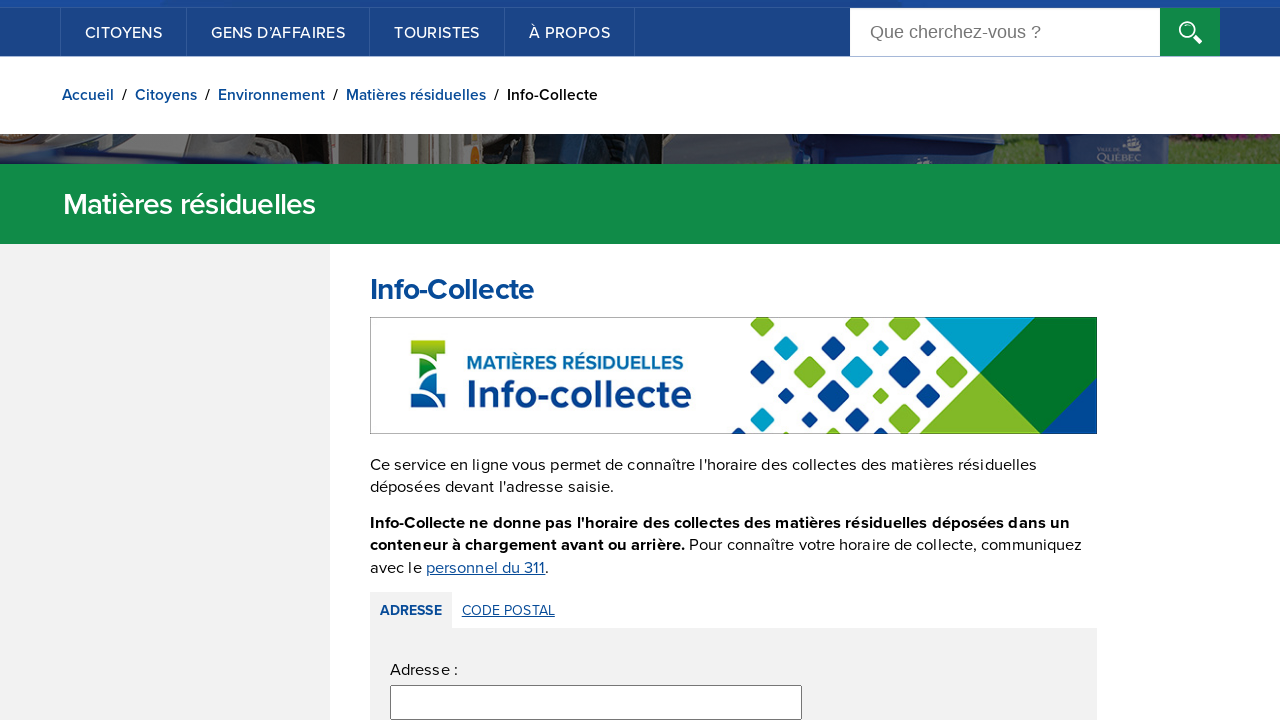

Filled address search field with '845 Rue Saint-Jean' on input[name='ctl00$ctl00$contenu$texte_page$ucInfoCollecteRechercheAdresse$Recher
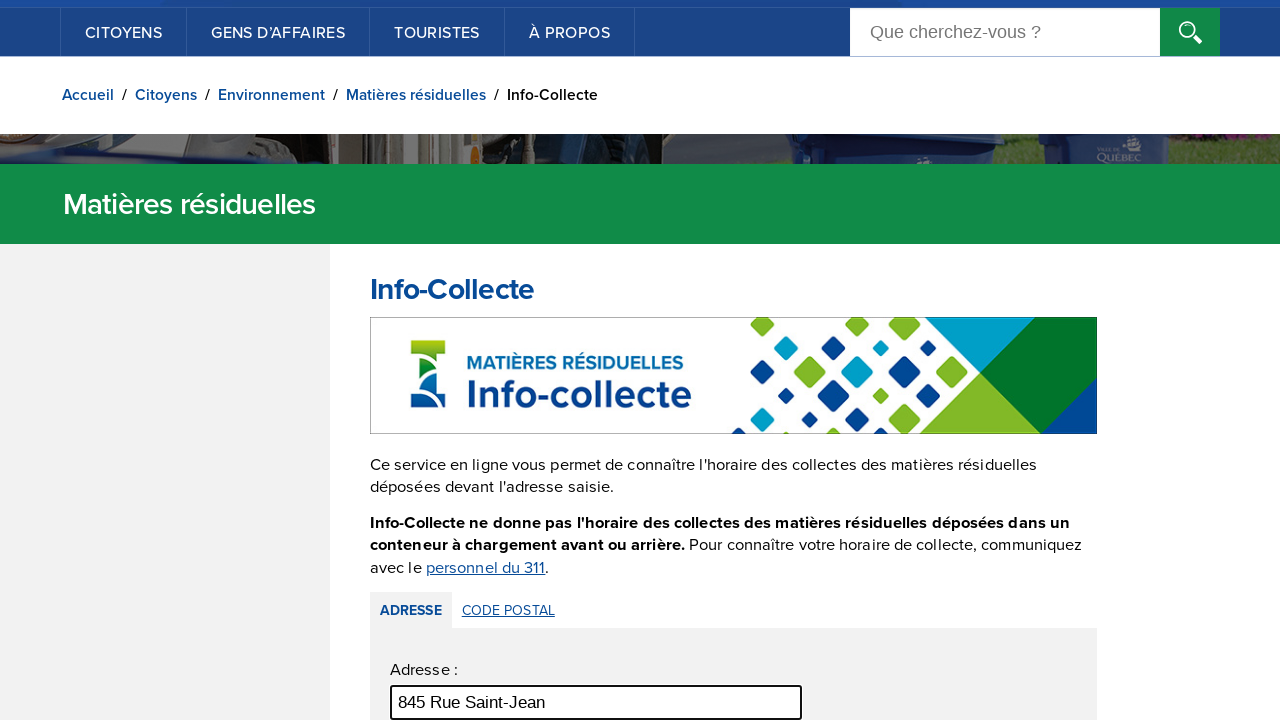

Clicked the search button to look up waste collection schedule at (1006, 361) on input[name='ctl00$ctl00$contenu$texte_page$ucInfoCollecteRechercheAdresse$Recher
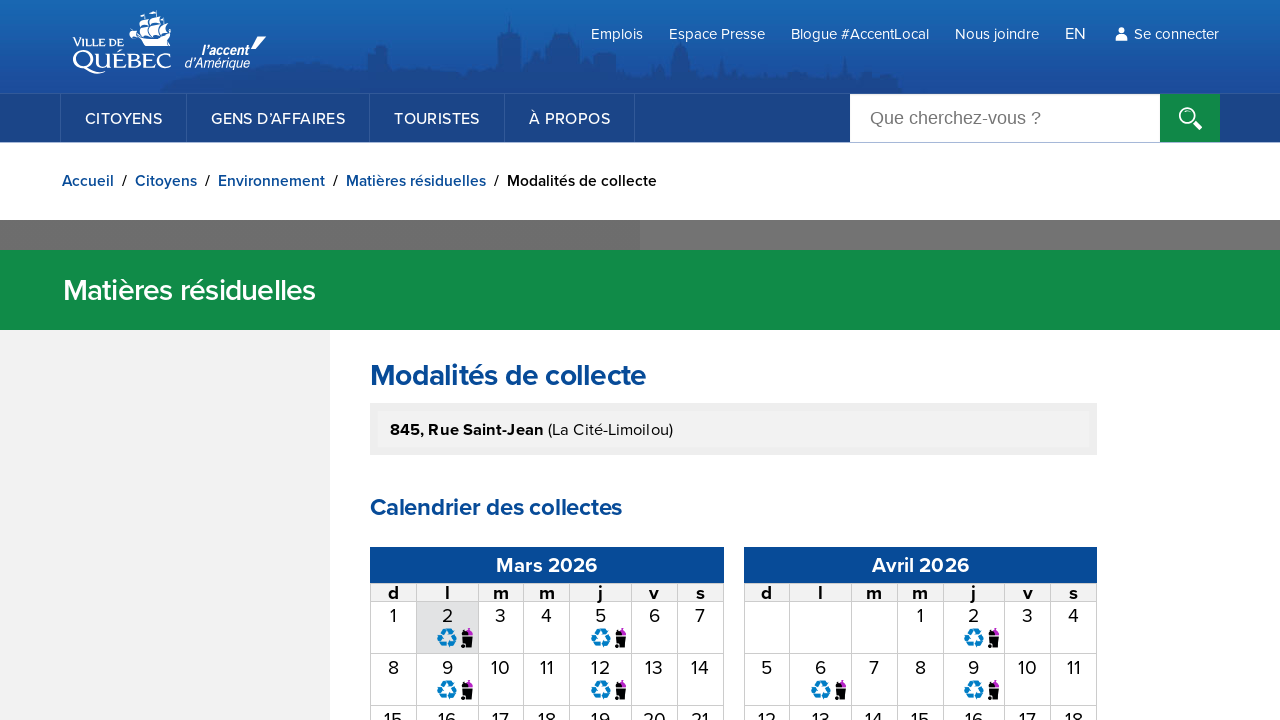

Collection calendar loaded successfully
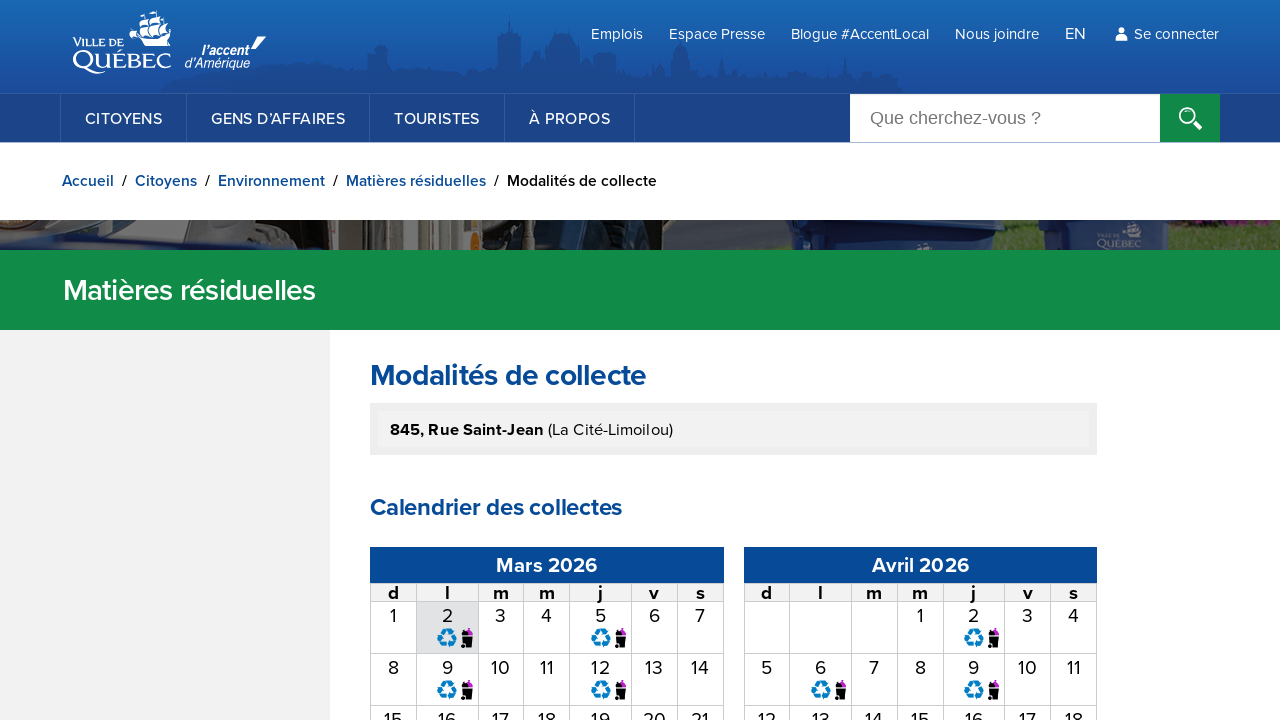

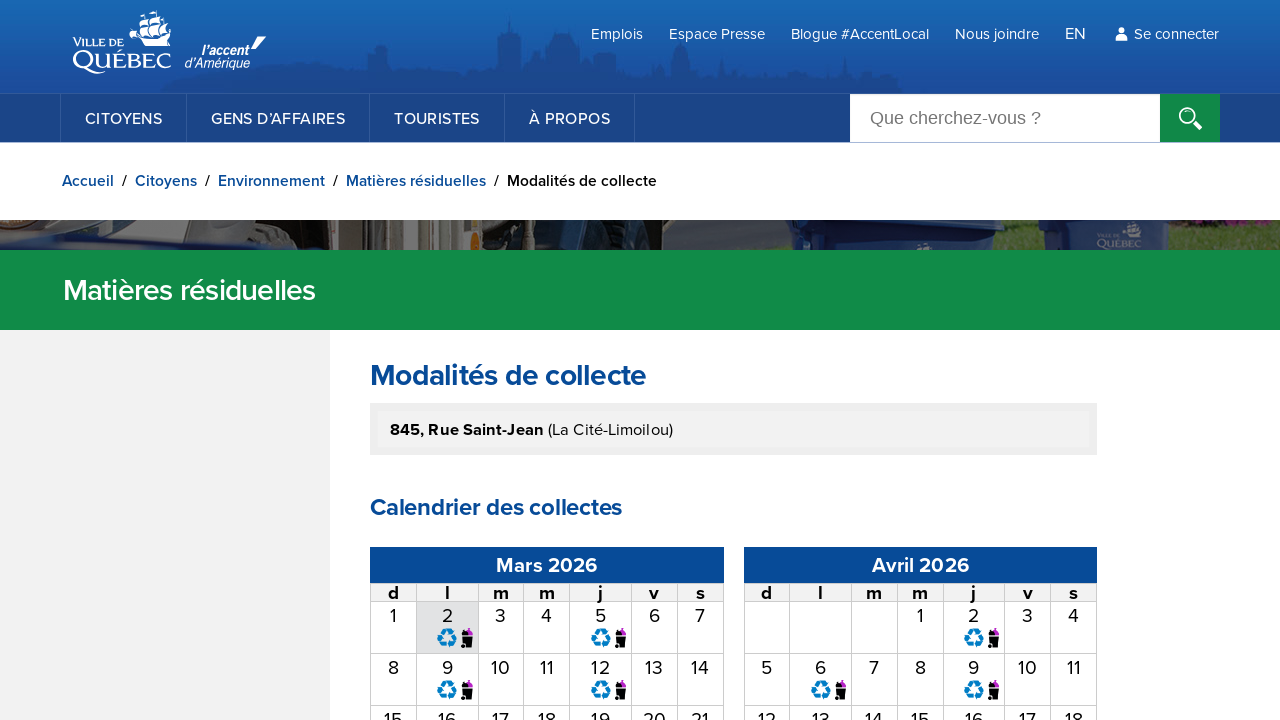